Tests that registration fails when an invalid password is provided (missing uppercase/lowercase requirements), verifying the error message.

Starting URL: https://anatoly-karpovich.github.io/demo-login-form/

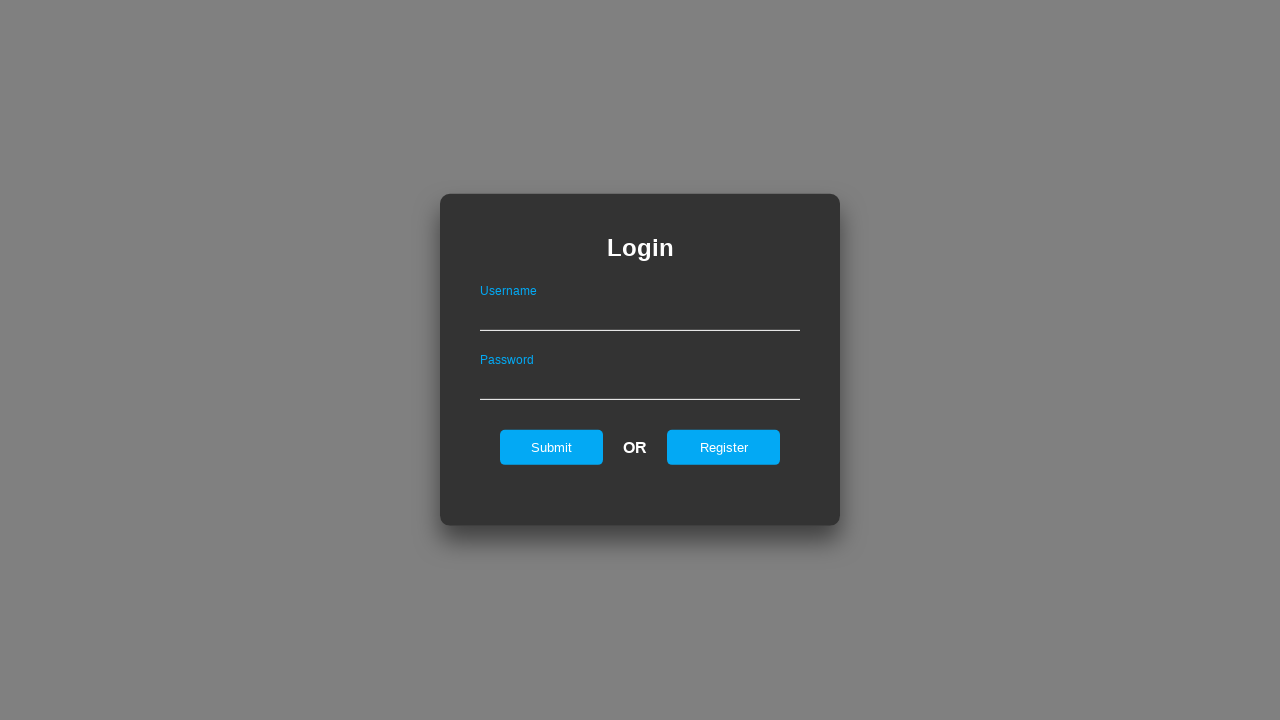

Clicked Register button on login page to navigate to registration form at (724, 447) on #registerOnLogin
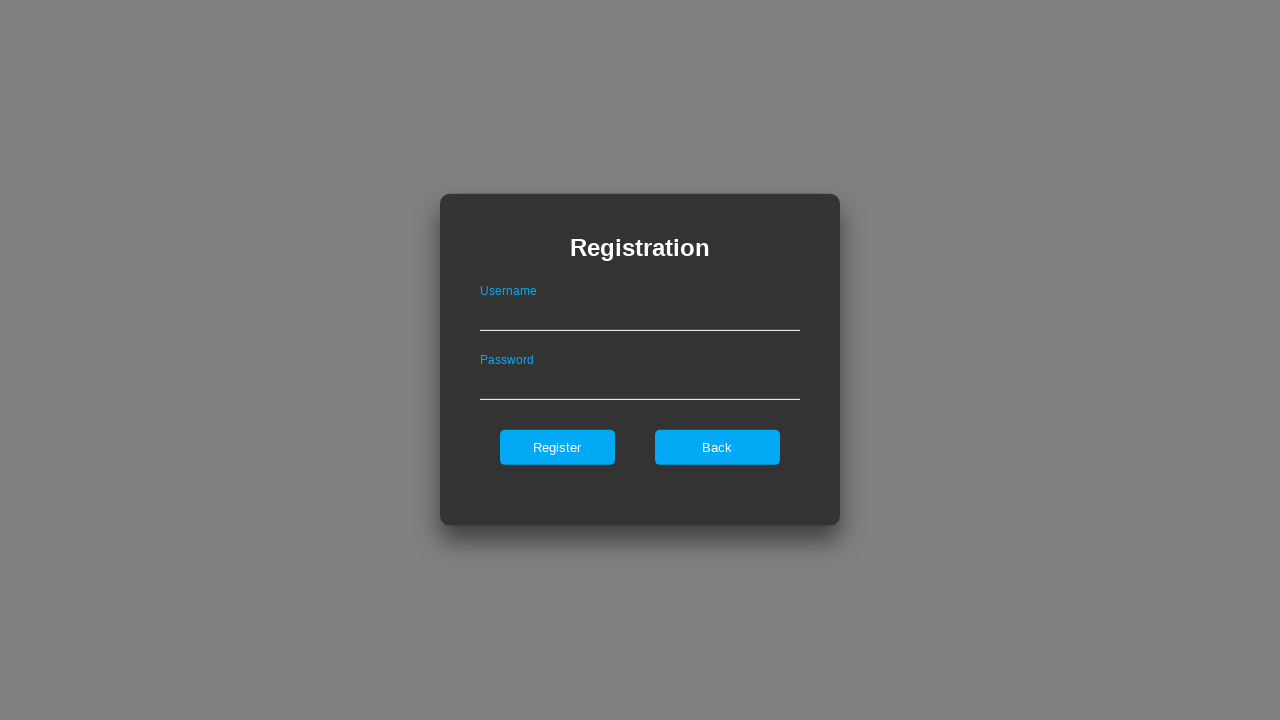

Filled username field with 'ValidUser293' on #userNameOnRegister
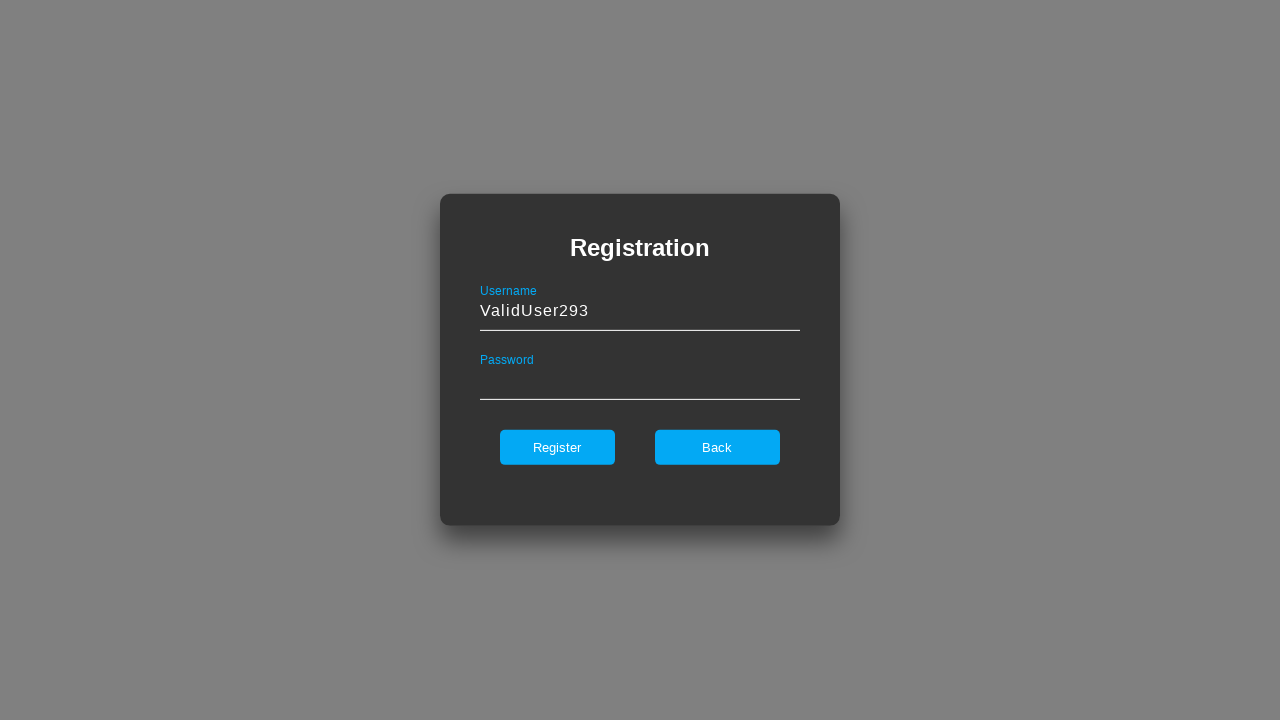

Filled password field with invalid password 'invalidpass' (missing uppercase letters) on #passwordOnRegister
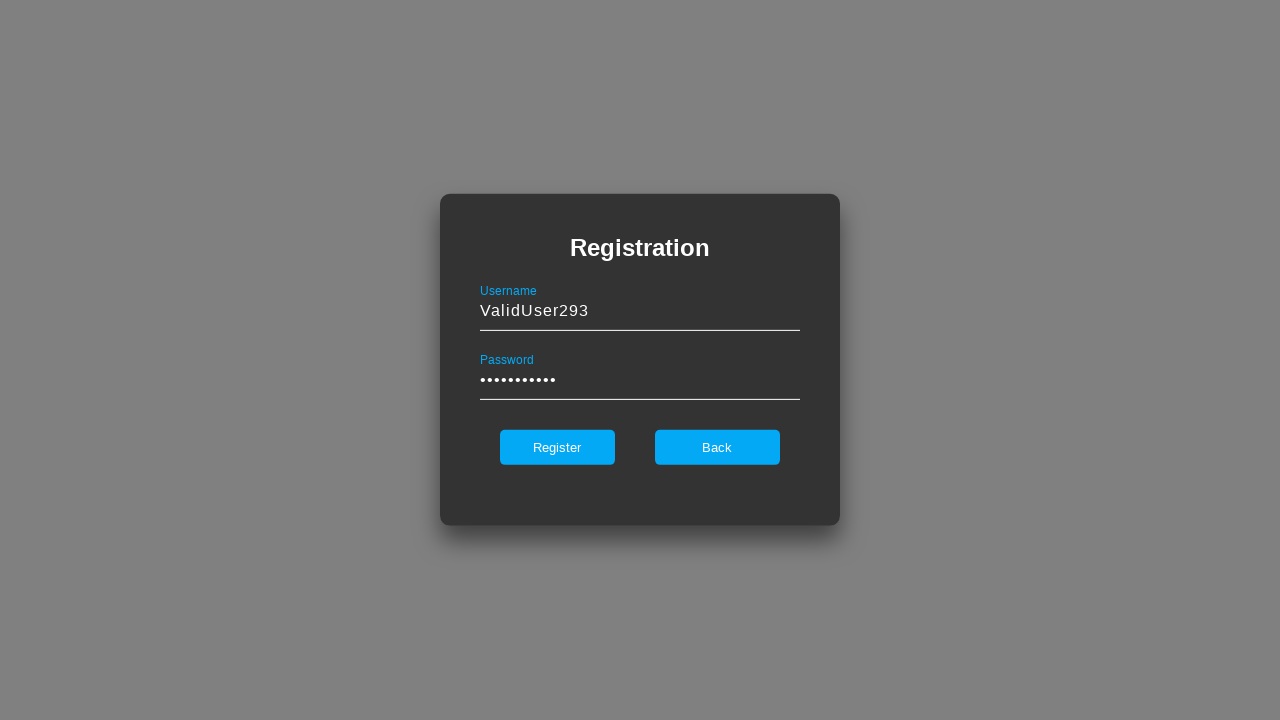

Clicked Register button to submit registration form with invalid password at (557, 447) on #register
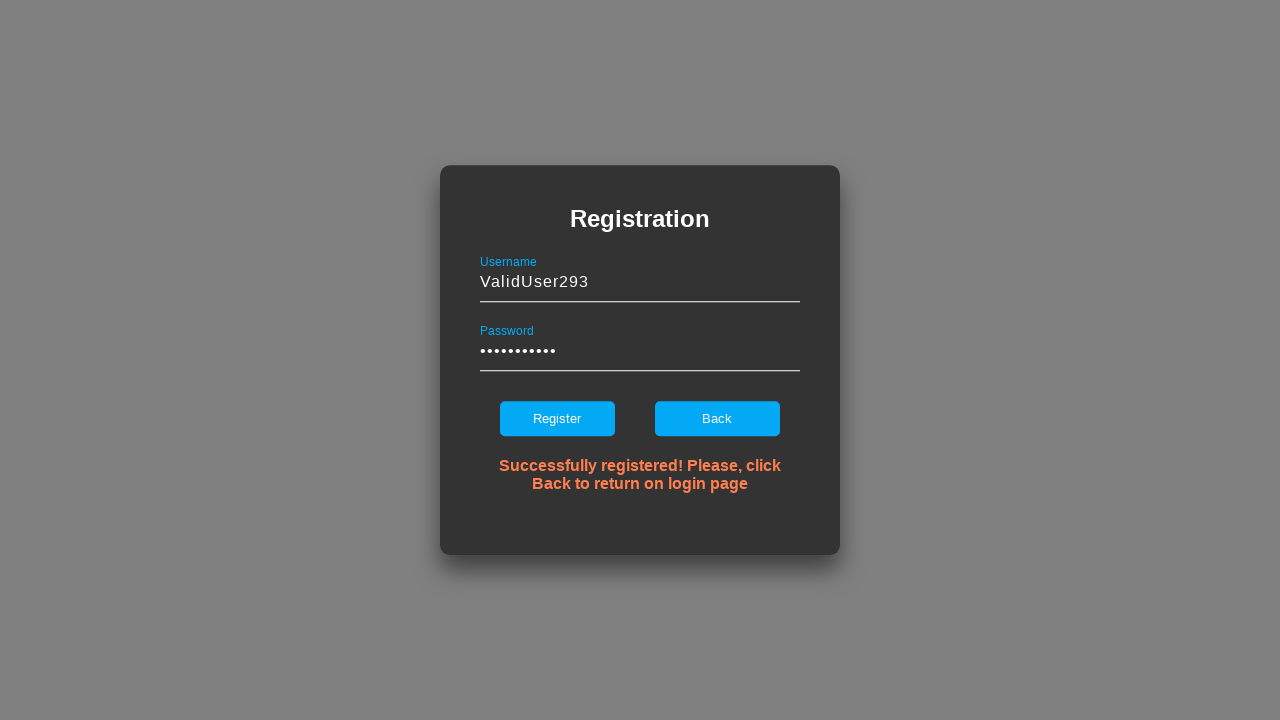

Error message appeared confirming registration failed due to invalid password
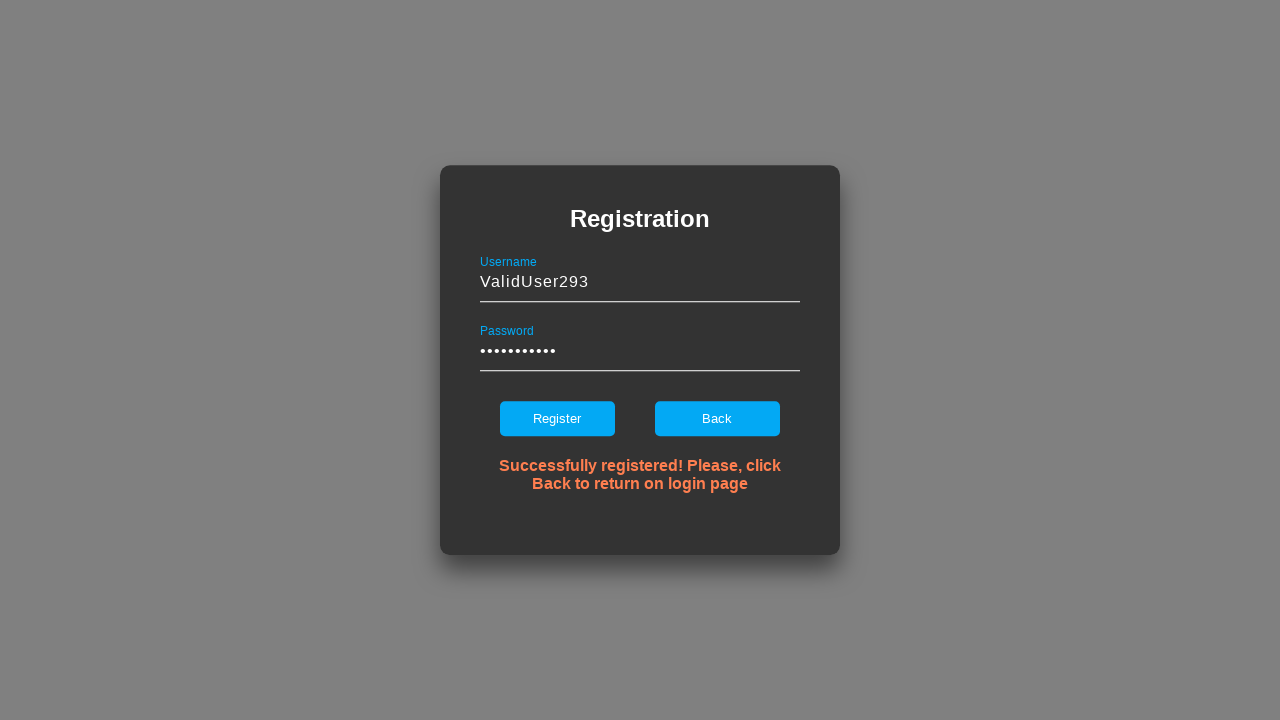

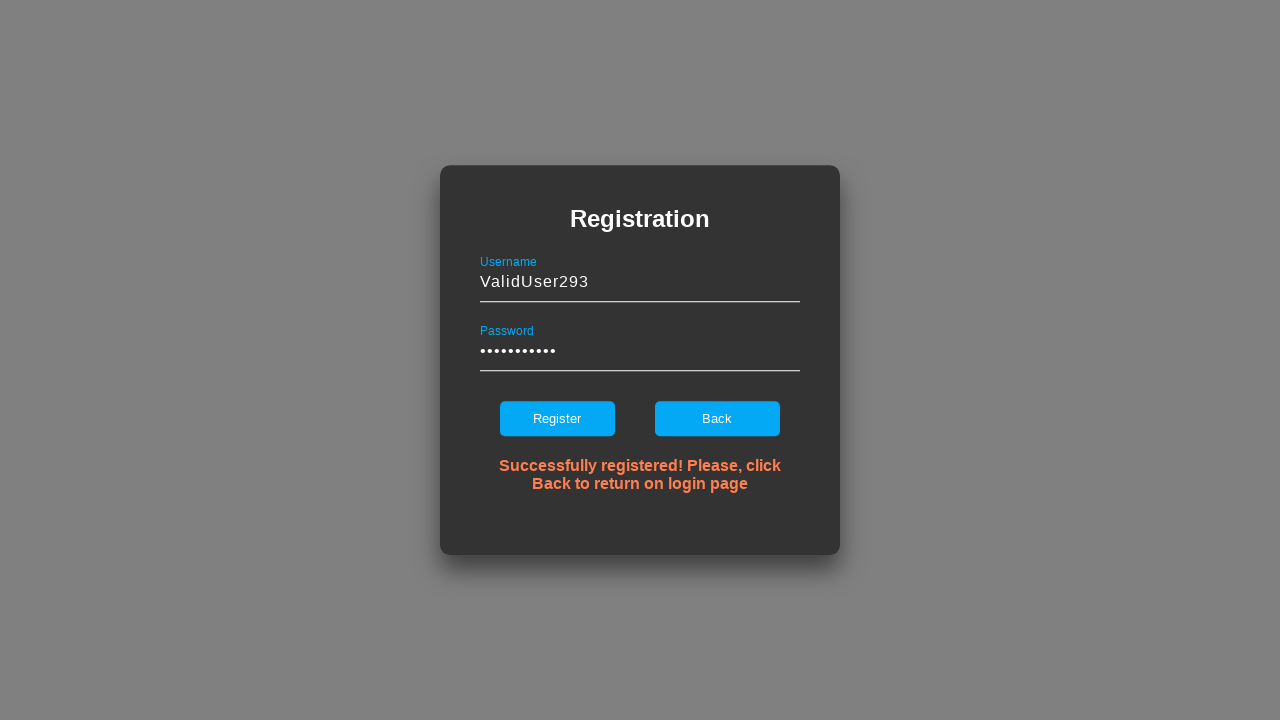